Tests that Clear completed button is hidden when there are no completed items

Starting URL: https://demo.playwright.dev/todomvc

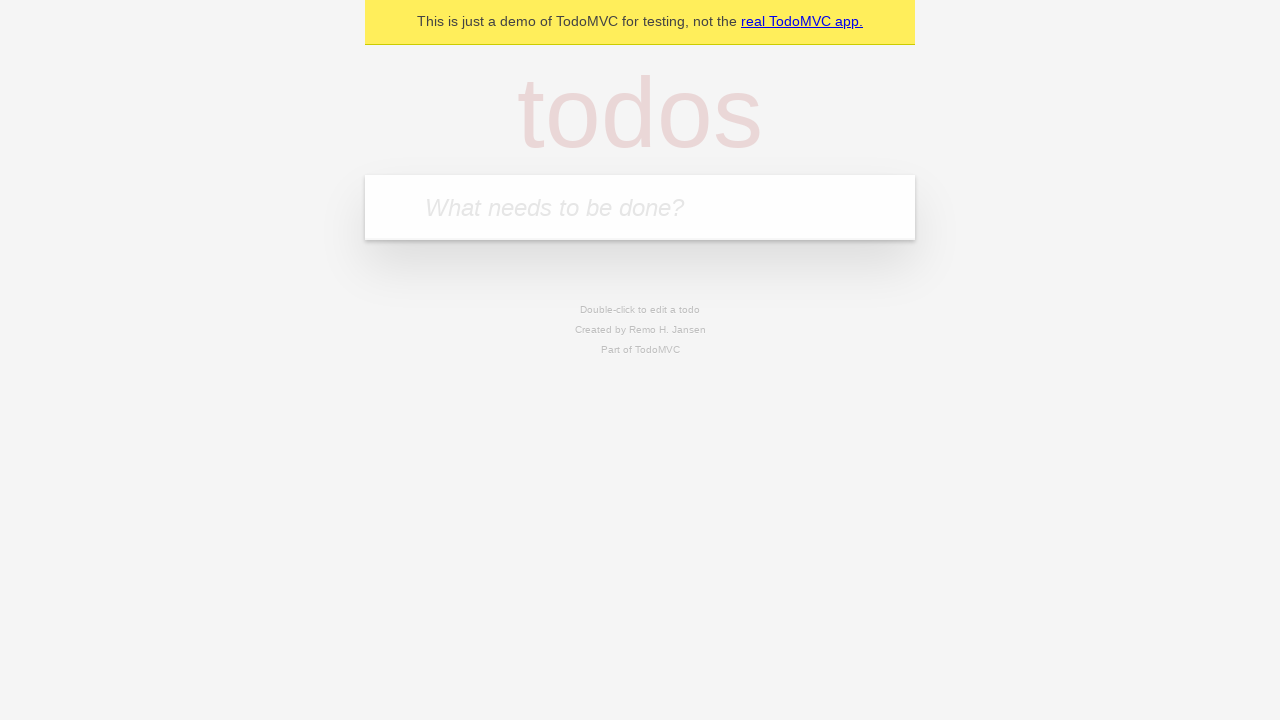

Filled todo input with 'buy some cheese' on internal:attr=[placeholder="What needs to be done?"i]
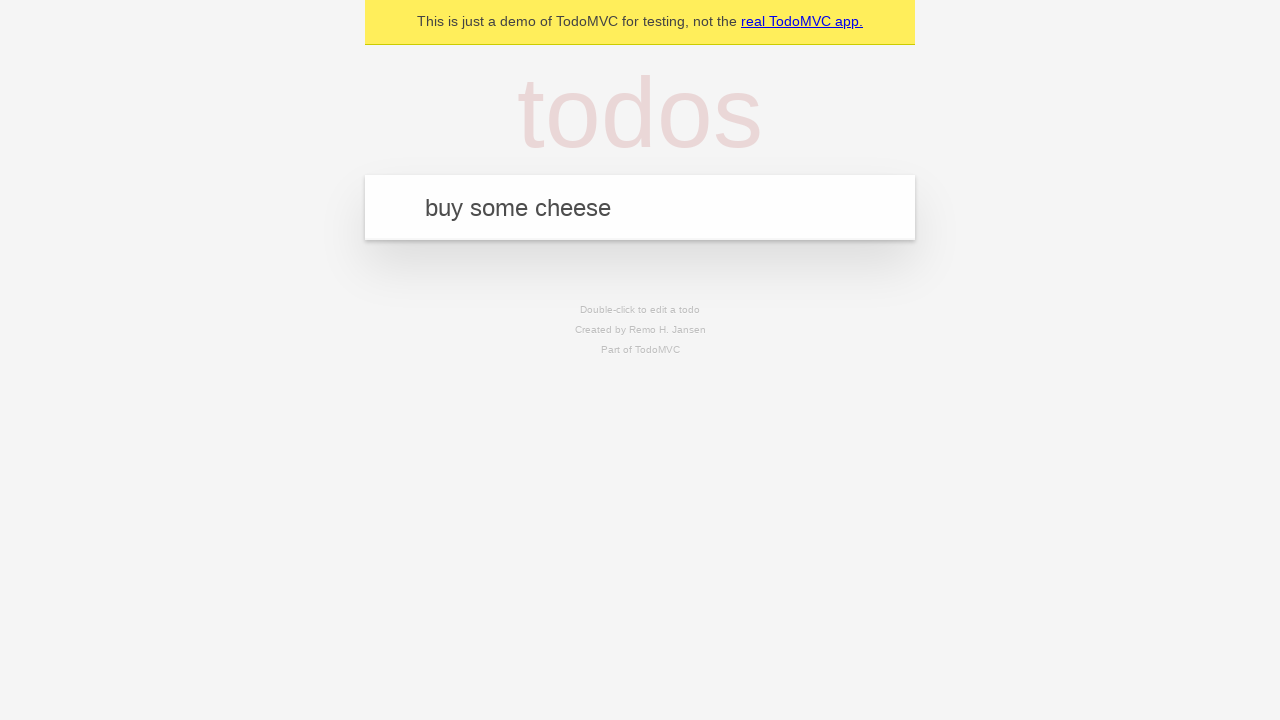

Pressed Enter to add first todo on internal:attr=[placeholder="What needs to be done?"i]
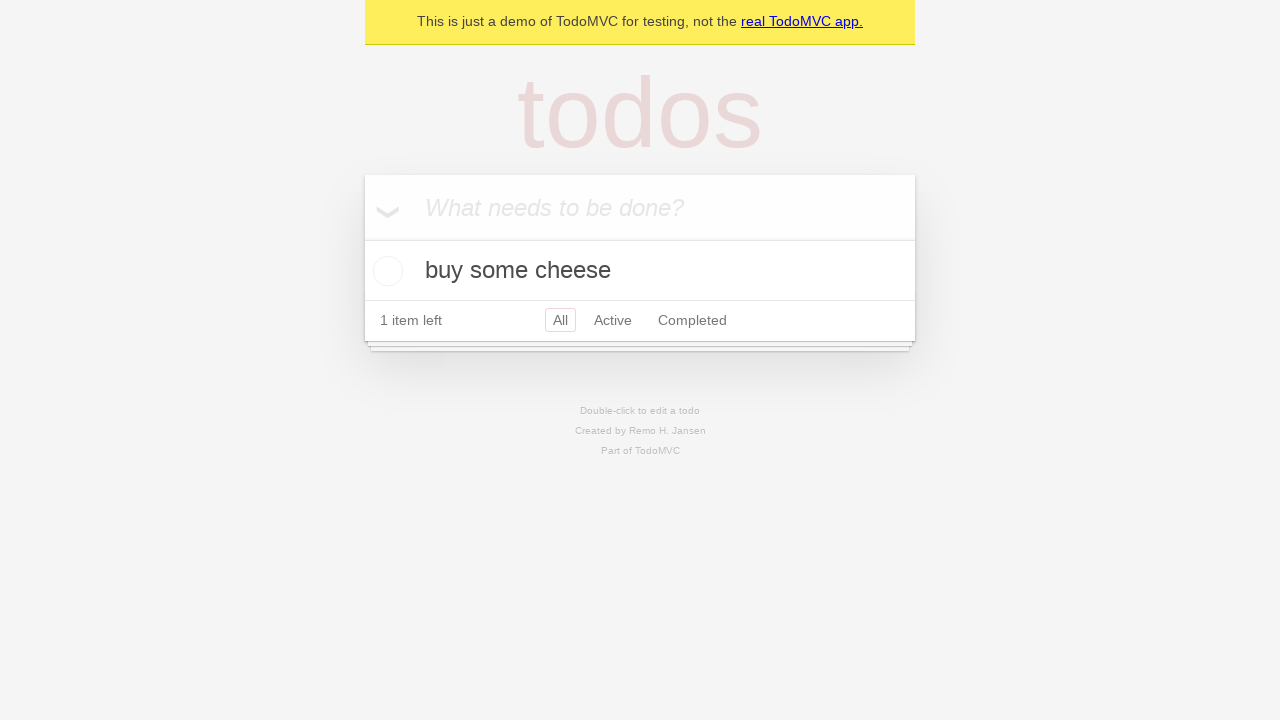

Filled todo input with 'feed the cat' on internal:attr=[placeholder="What needs to be done?"i]
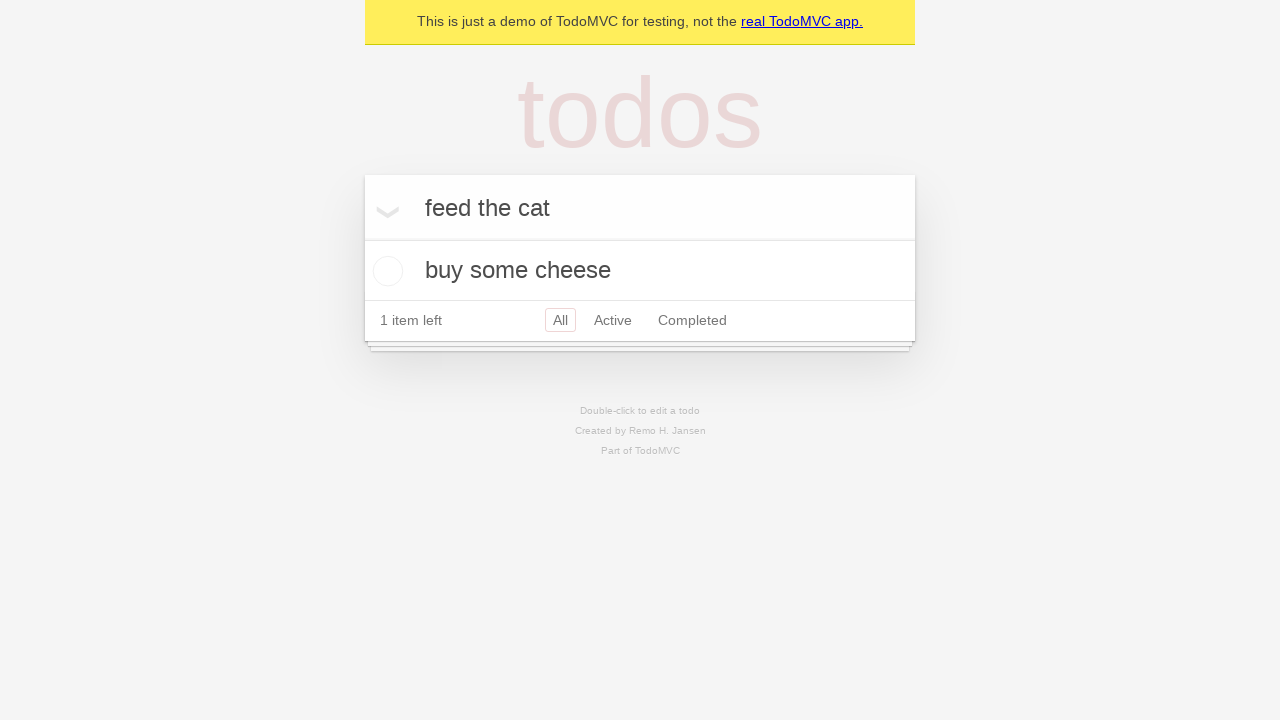

Pressed Enter to add second todo on internal:attr=[placeholder="What needs to be done?"i]
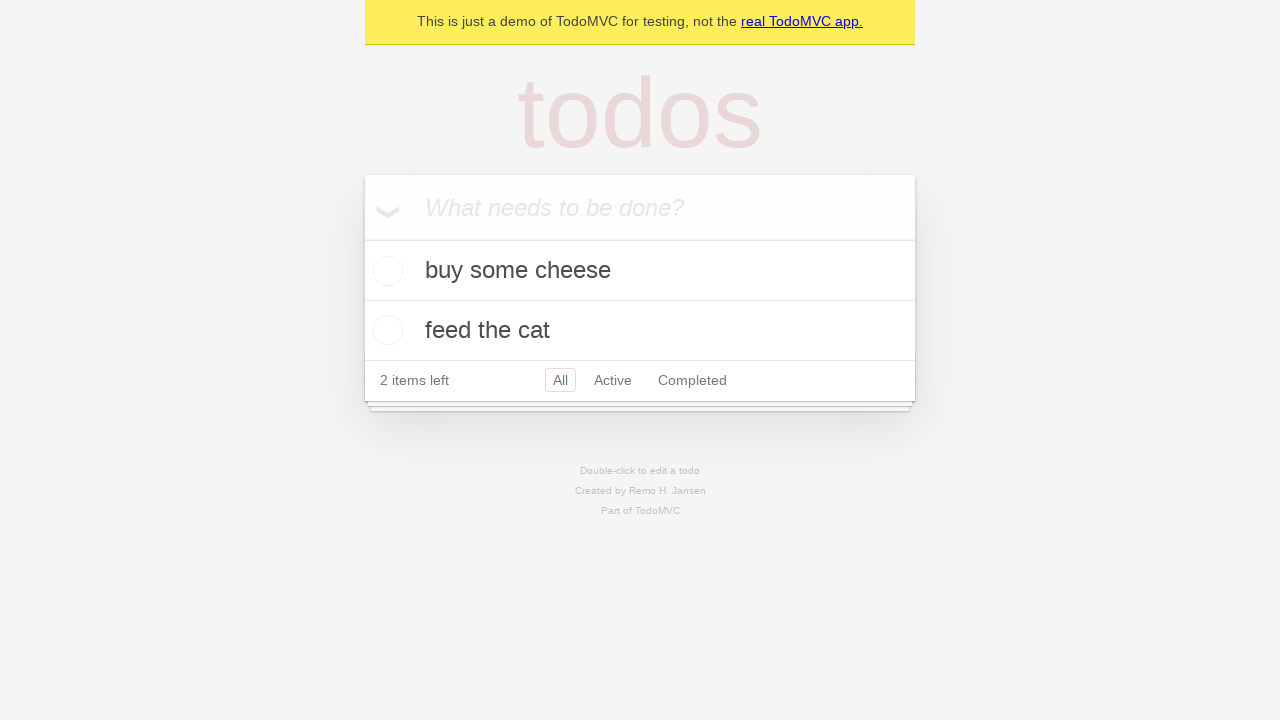

Filled todo input with 'book a doctors appointment' on internal:attr=[placeholder="What needs to be done?"i]
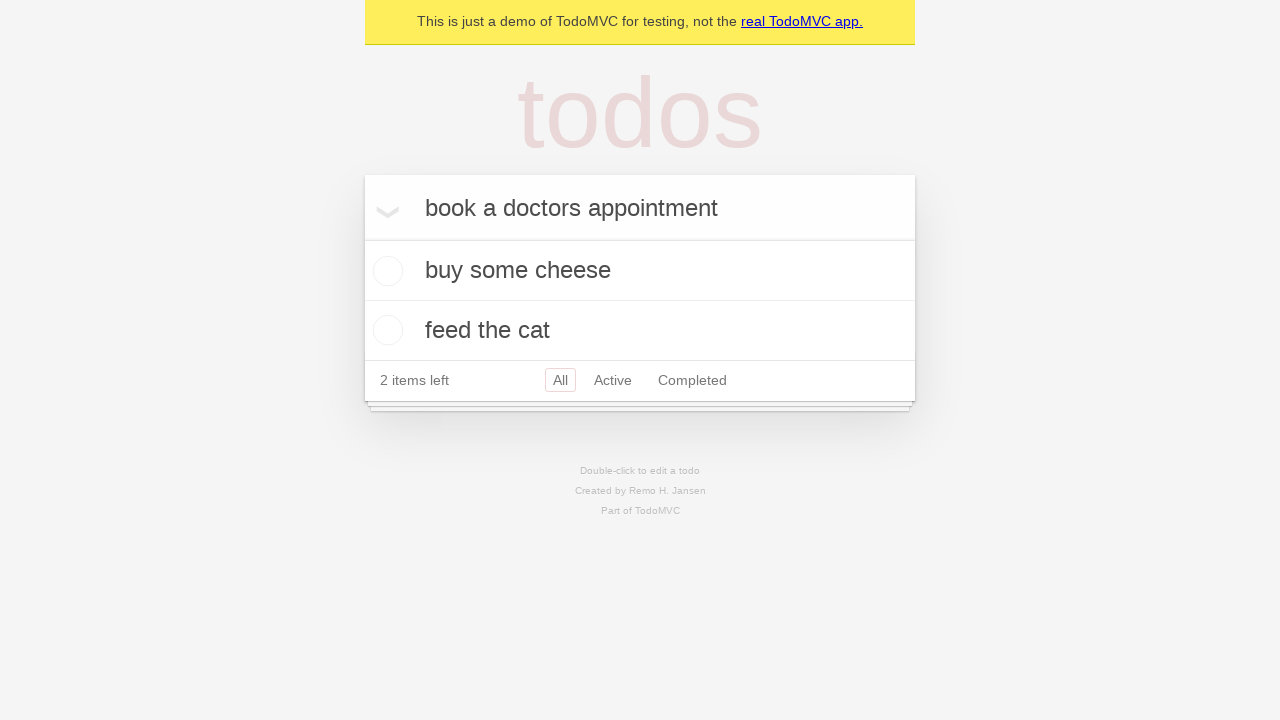

Pressed Enter to add third todo on internal:attr=[placeholder="What needs to be done?"i]
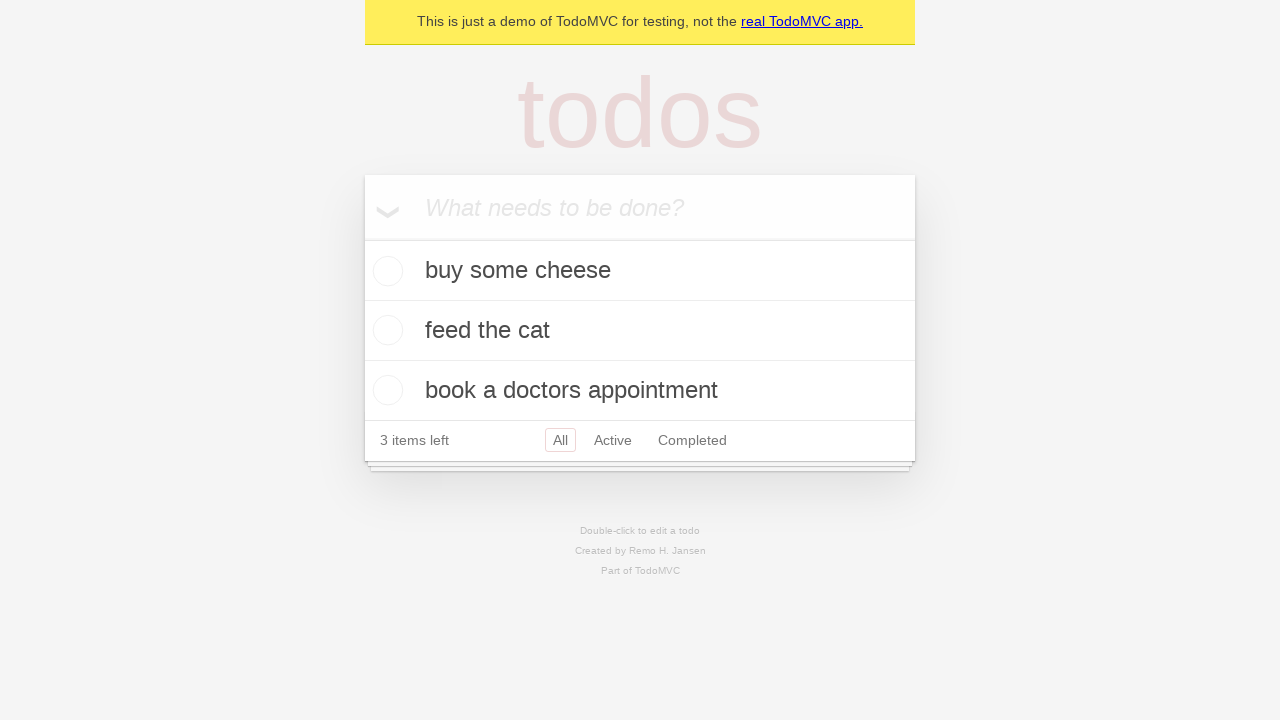

Checked the first todo item as completed at (385, 271) on .todo-list li .toggle >> nth=0
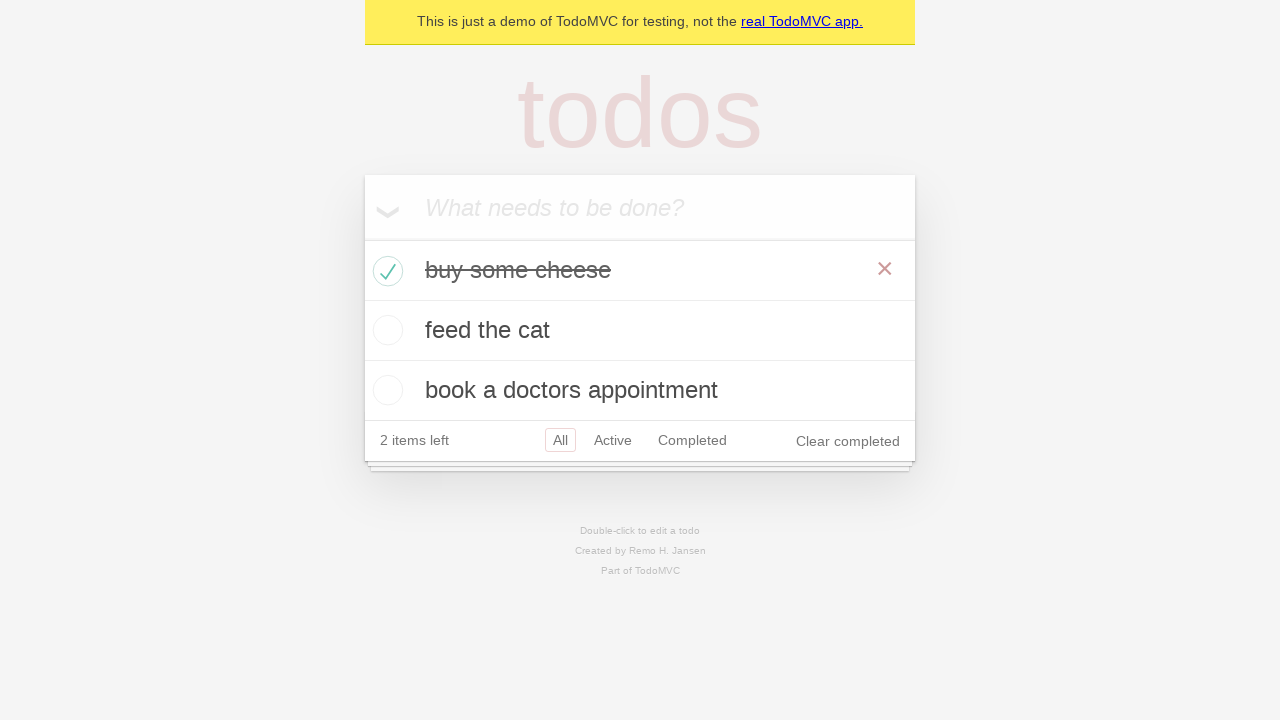

Clicked 'Clear completed' button to remove completed items at (848, 441) on internal:role=button[name="Clear completed"i]
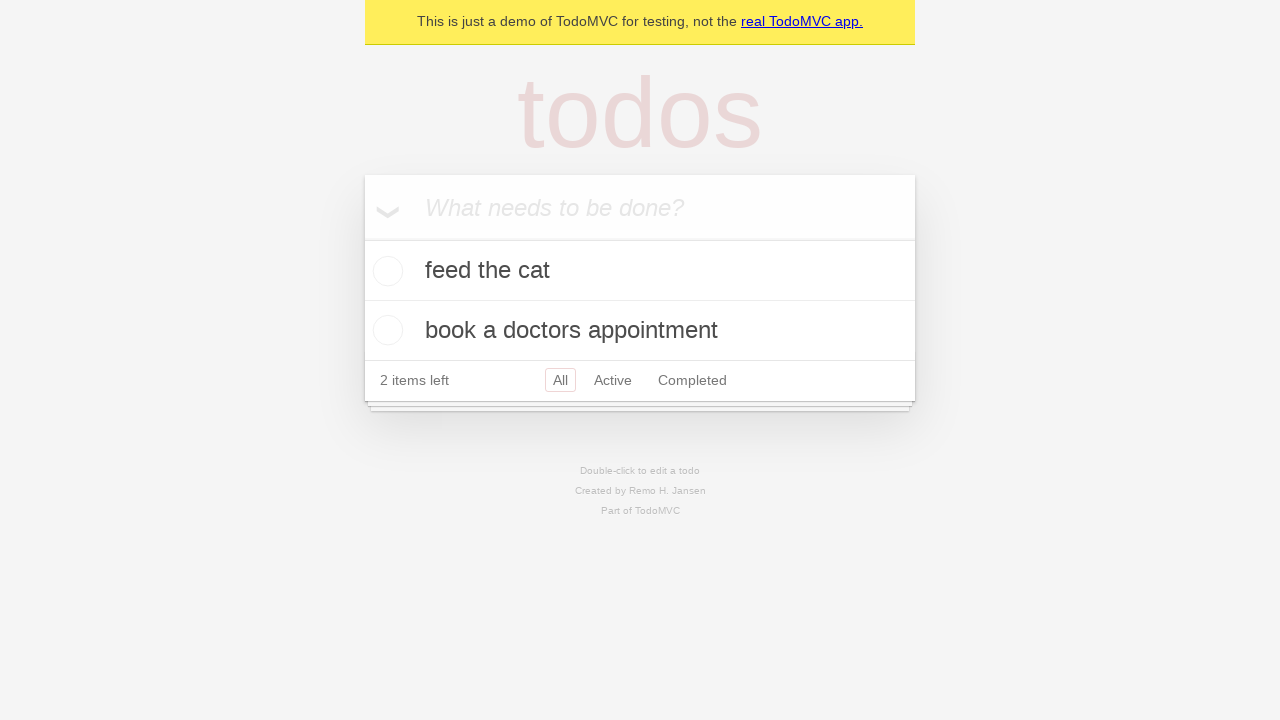

Waited for 'Clear completed' button to be hidden when no completed items remain
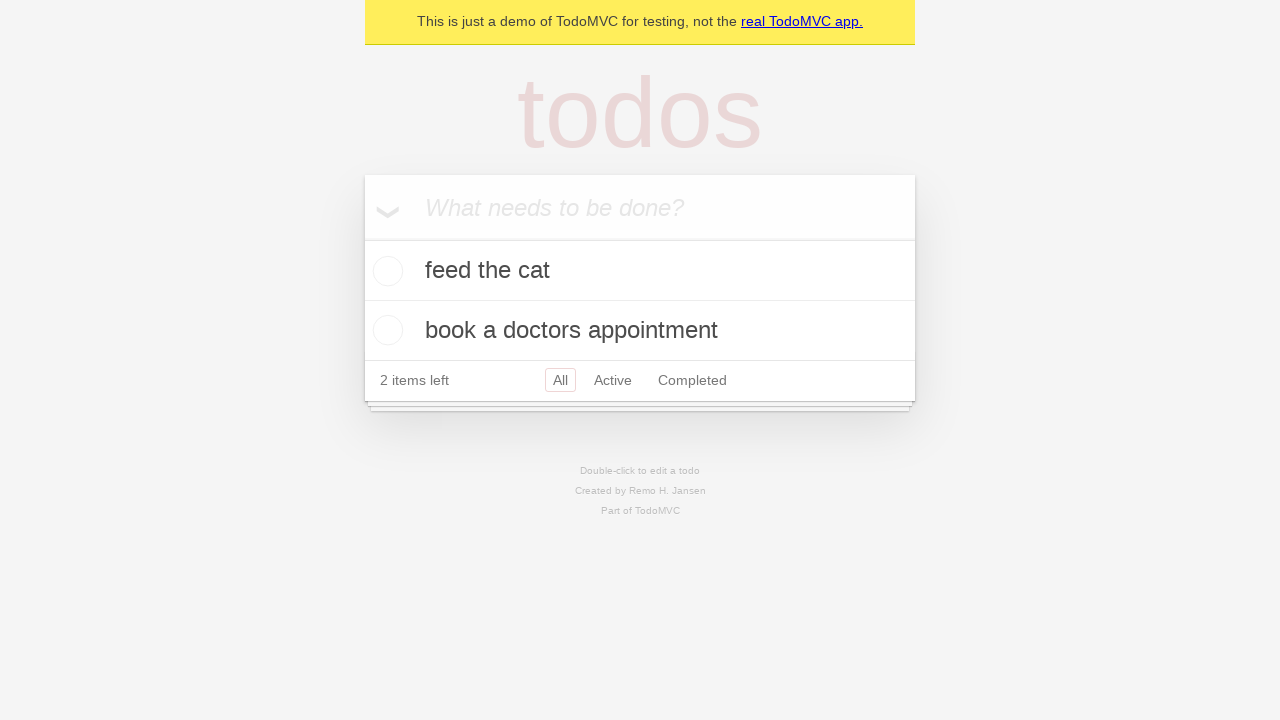

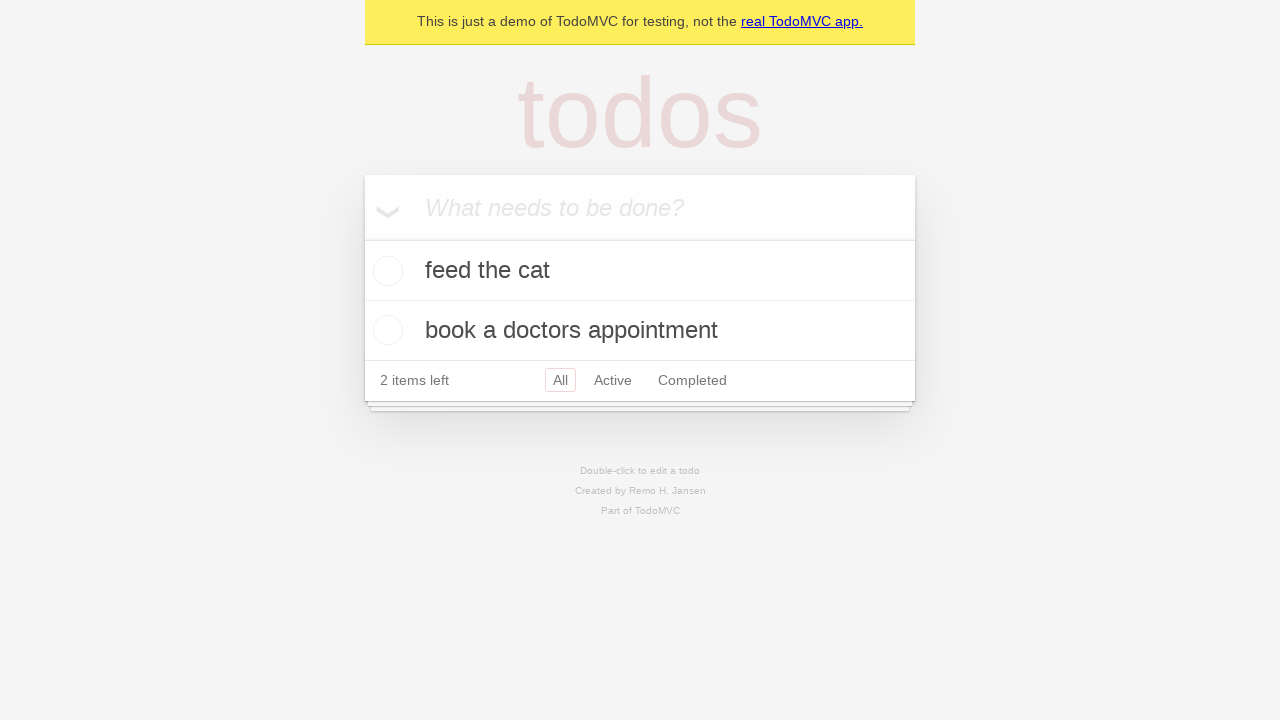